Tests the search functionality by searching for "Java" and verifying results are displayed

Starting URL: http://www.99-bottles-of-beer.net/

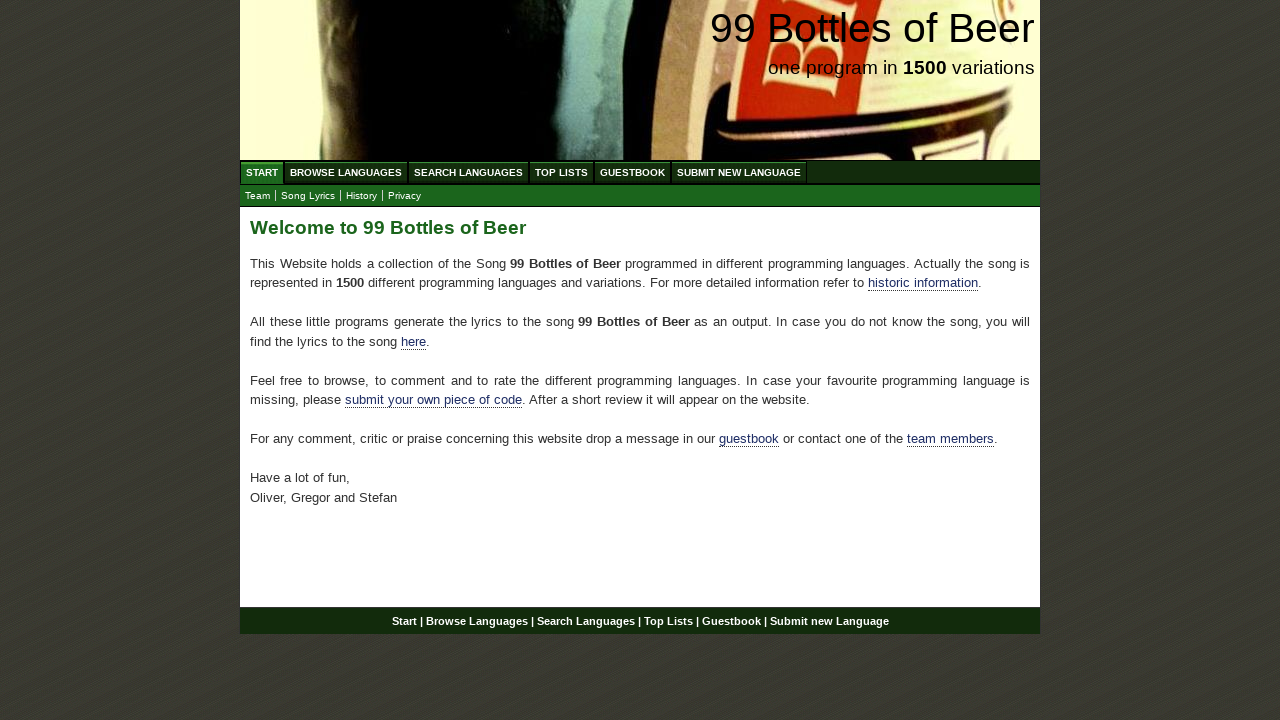

Clicked on Search menu at (468, 172) on xpath=//ul[@id='menu']/li/a[@href='/search.html']
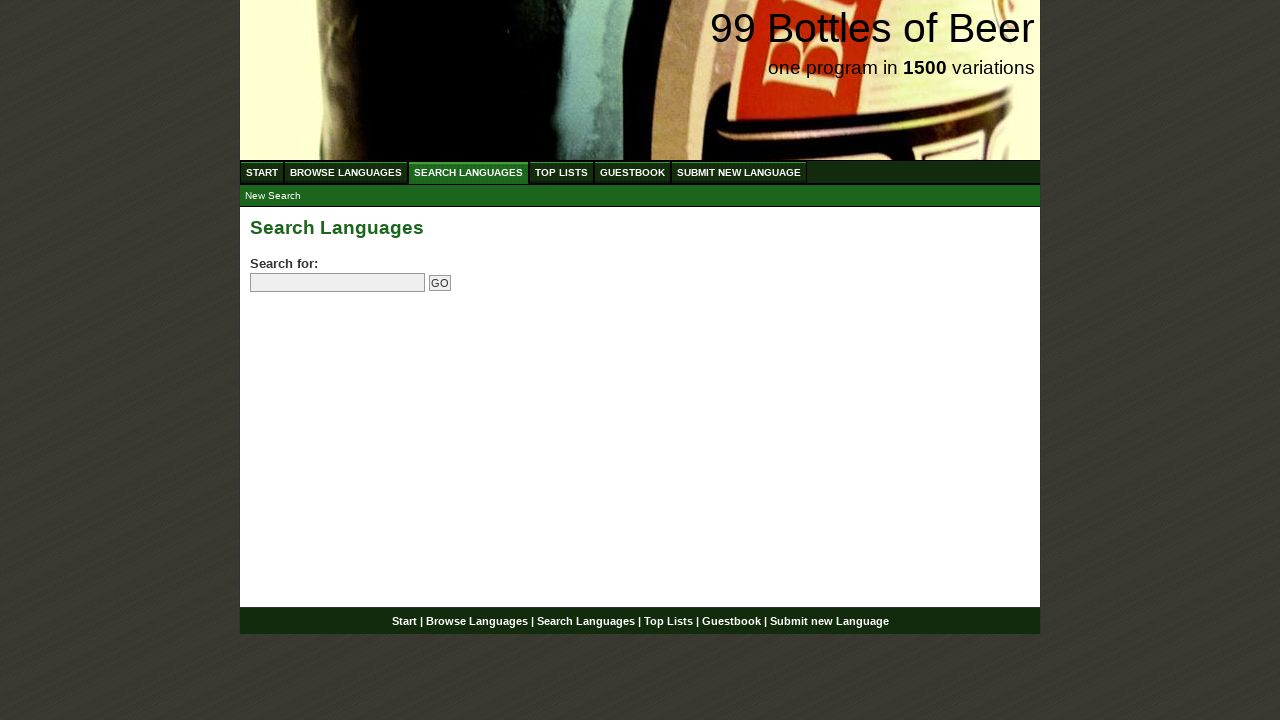

Filled search input with 'Java' on //input[@name='search']
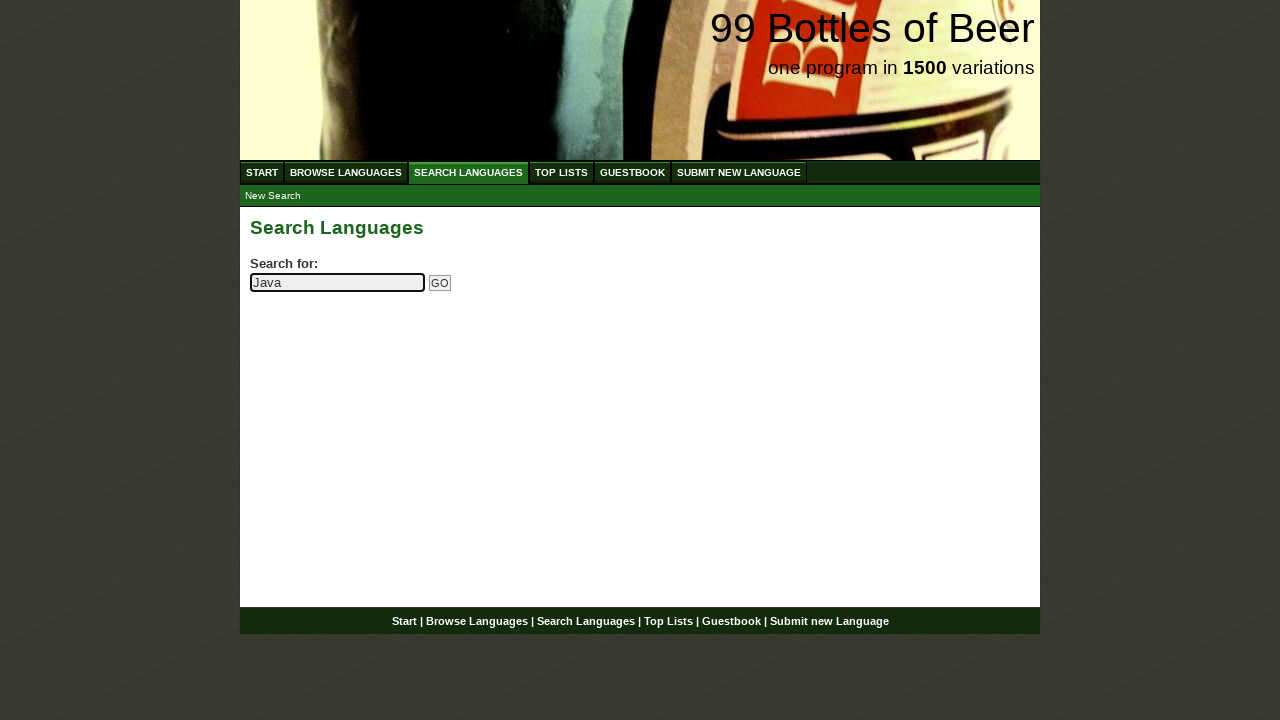

Clicked submit button to search for Java at (440, 283) on xpath=//input[@type='submit']
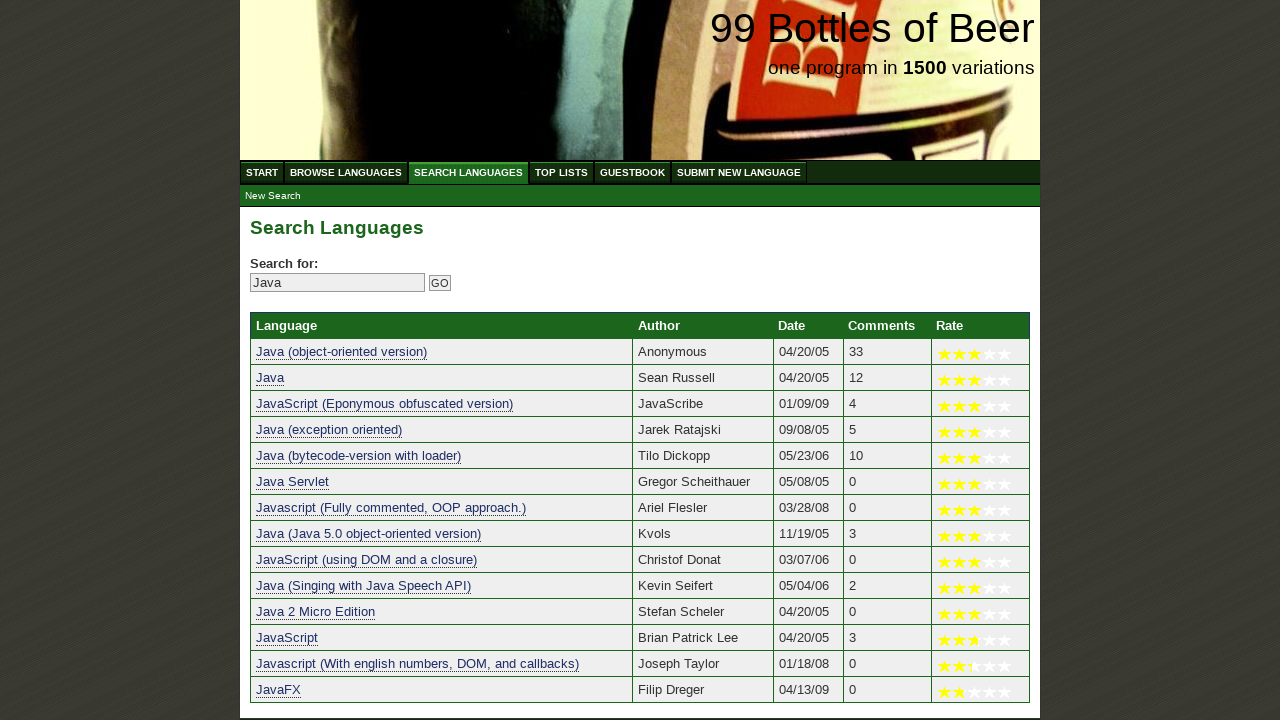

Search results table loaded with Java language results
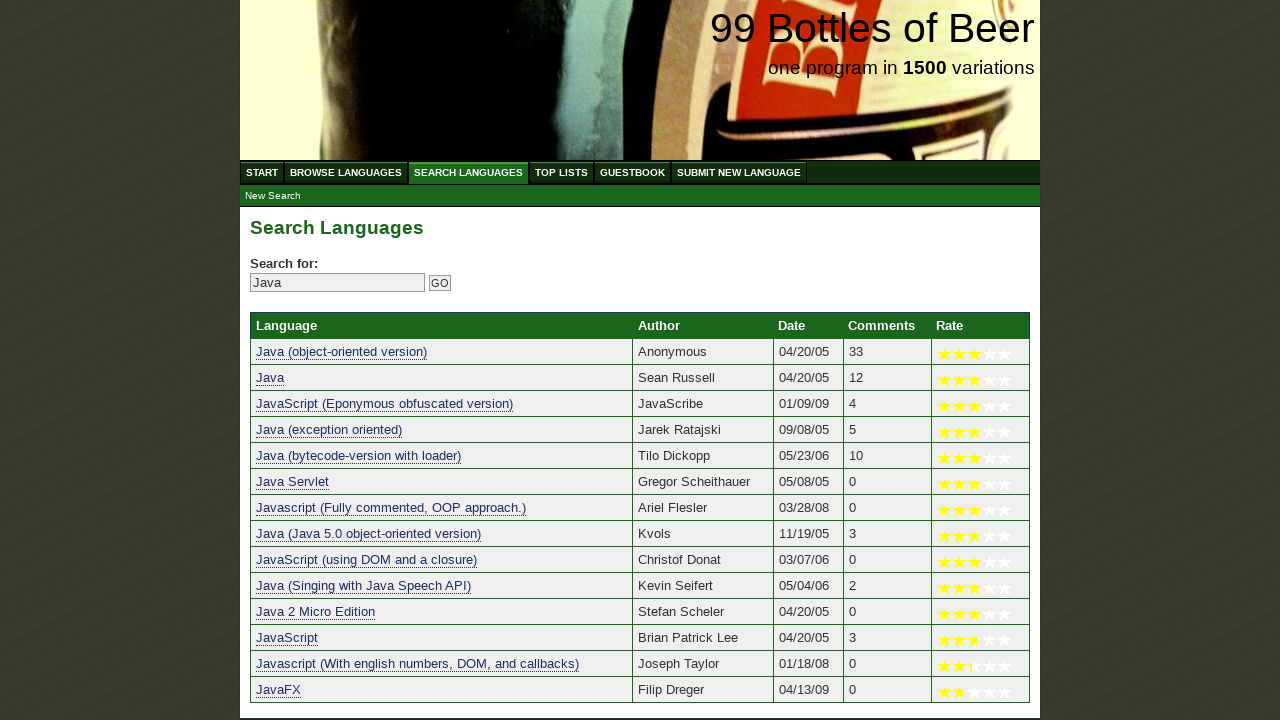

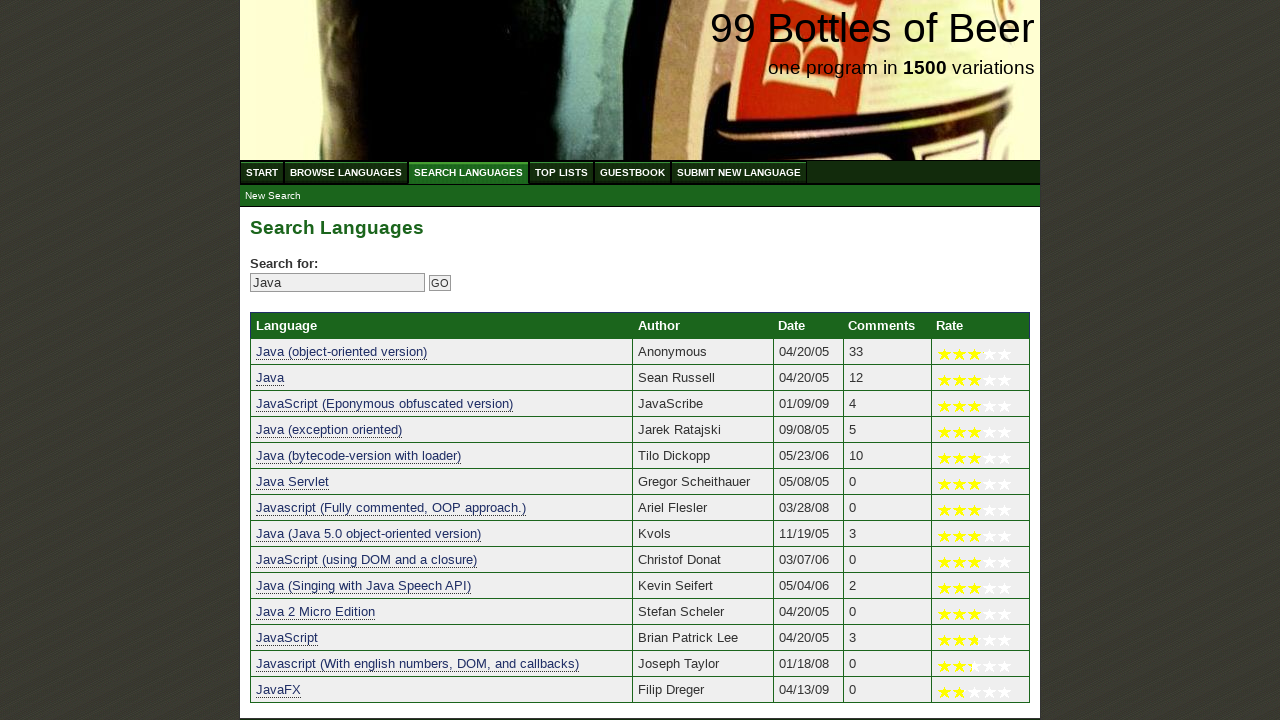